Tests file upload functionality by creating a temporary file, uploading it via the file input field, submitting the form, and verifying the page navigates away from the initial URL.

Starting URL: https://bonigarcia.dev/selenium-webdriver-java/web-form.html

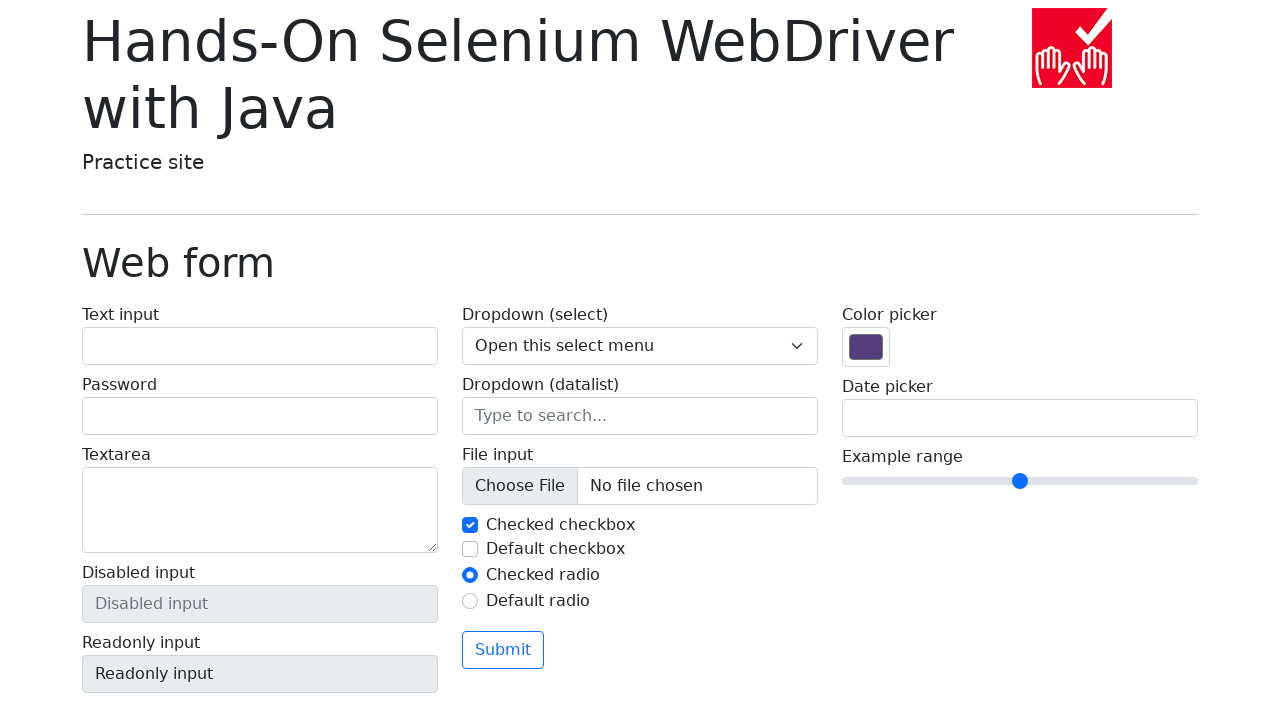

Stored initial URL for comparison
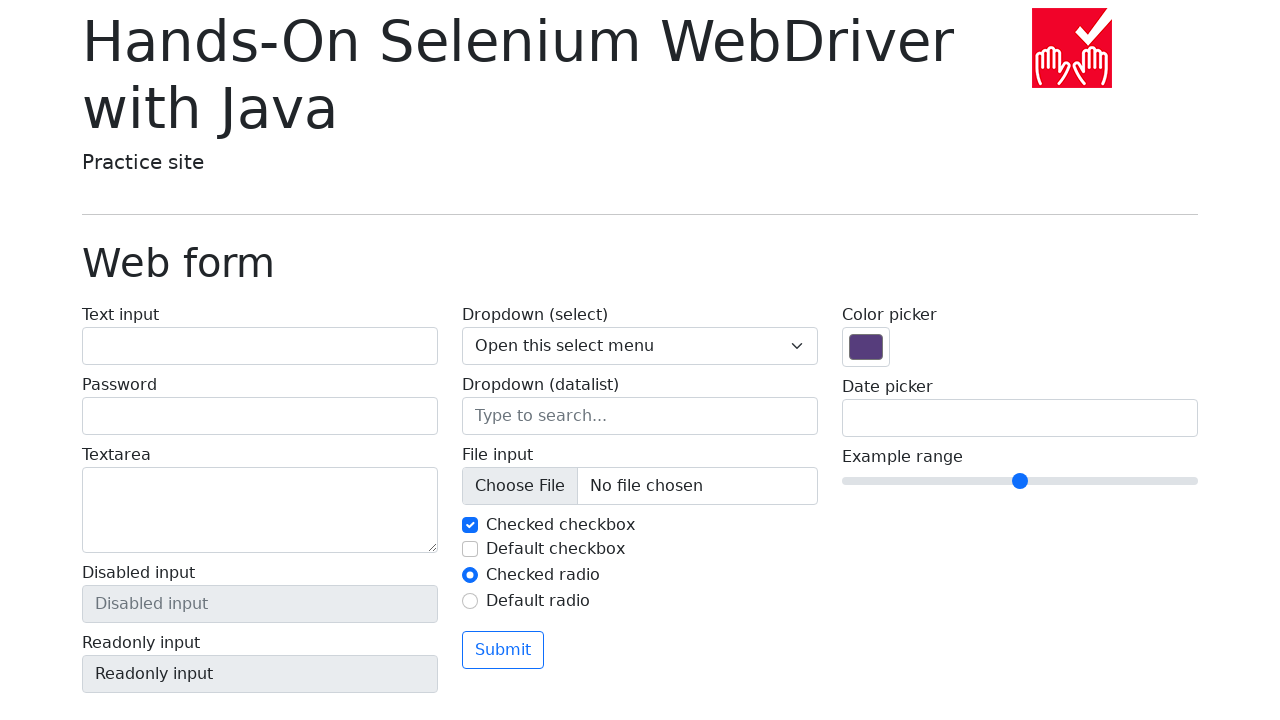

Created temporary file for upload
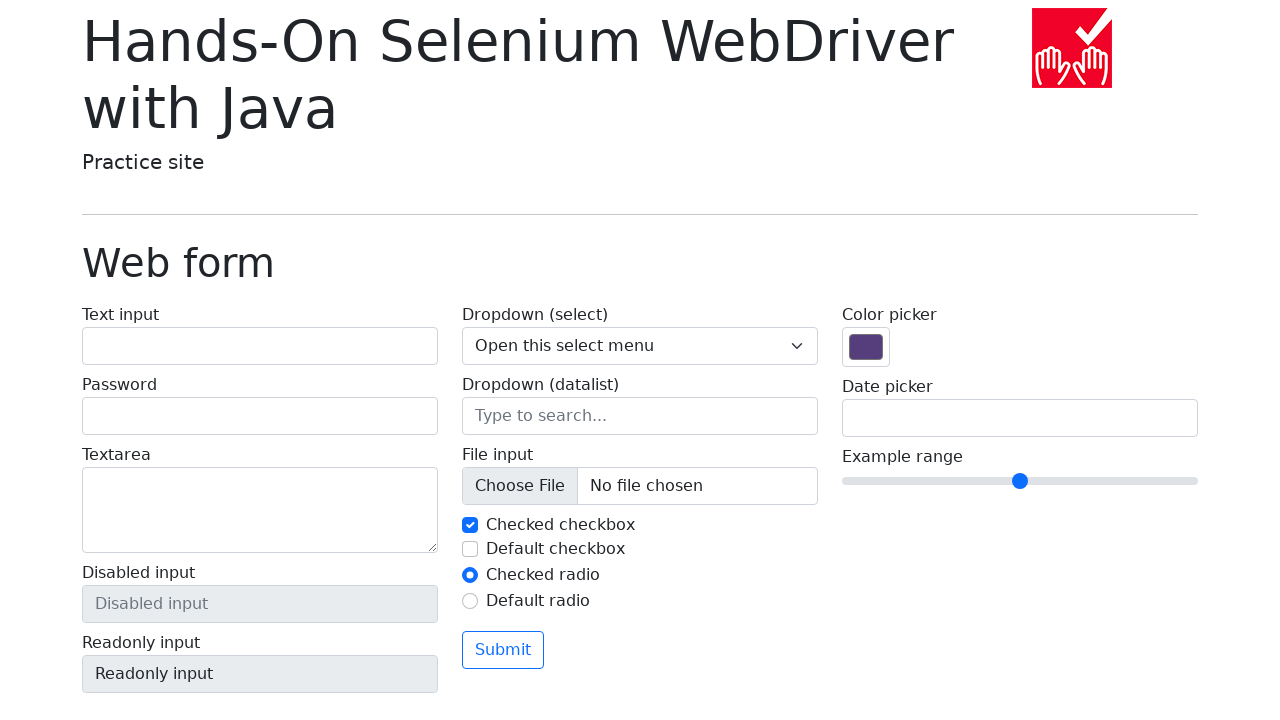

Set input file to the temporary file
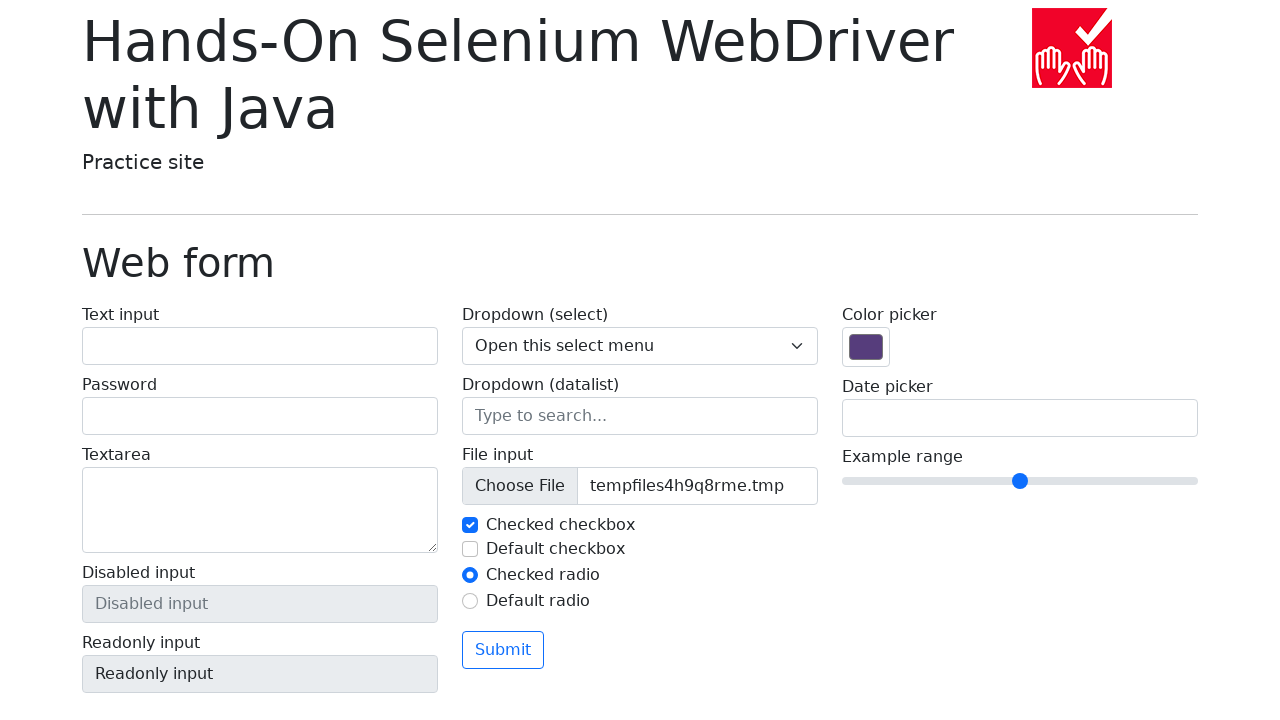

Clicked form submit button at (503, 650) on form button[type='submit']
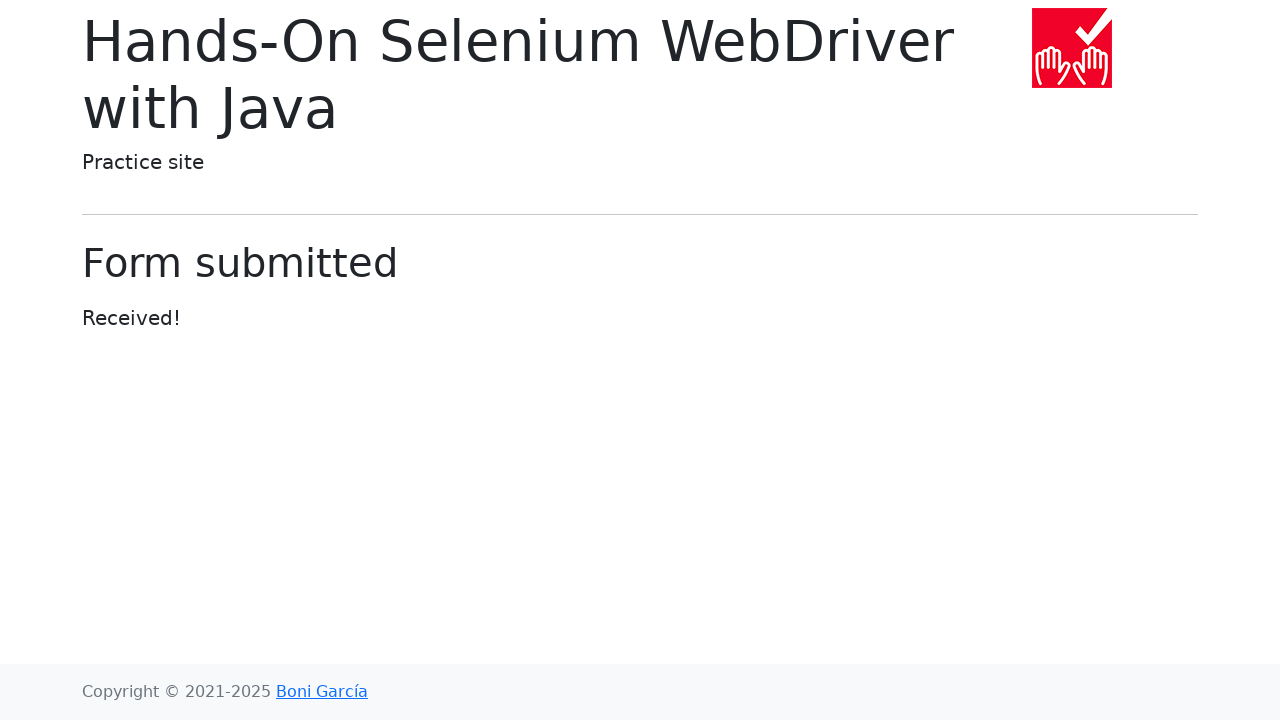

Waited for page to reach networkidle state after form submission
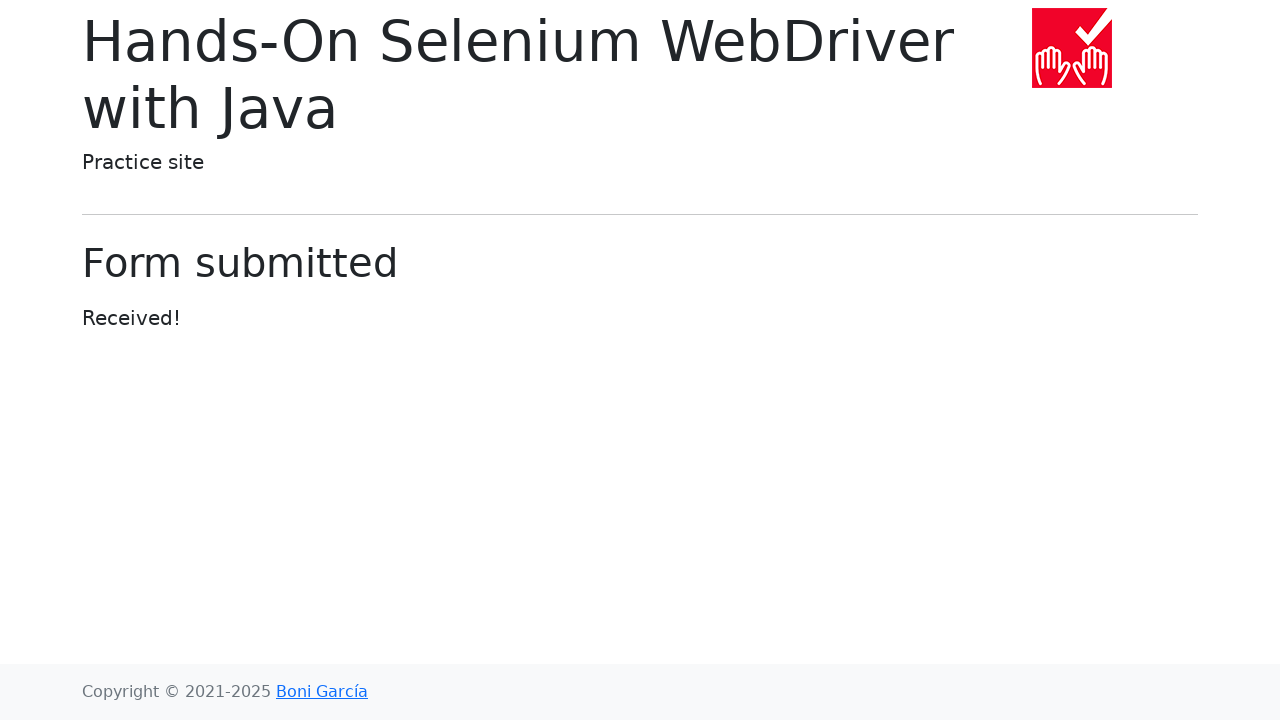

Verified page URL changed after form submission
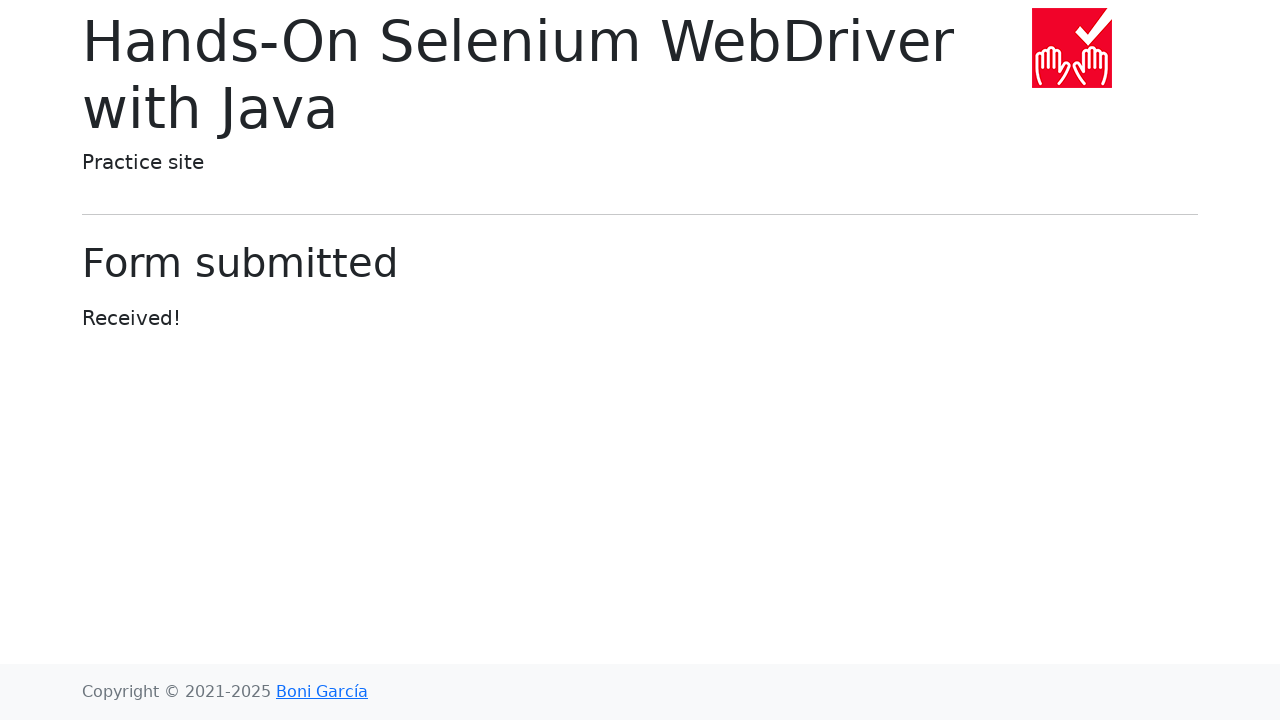

Cleaned up temporary file
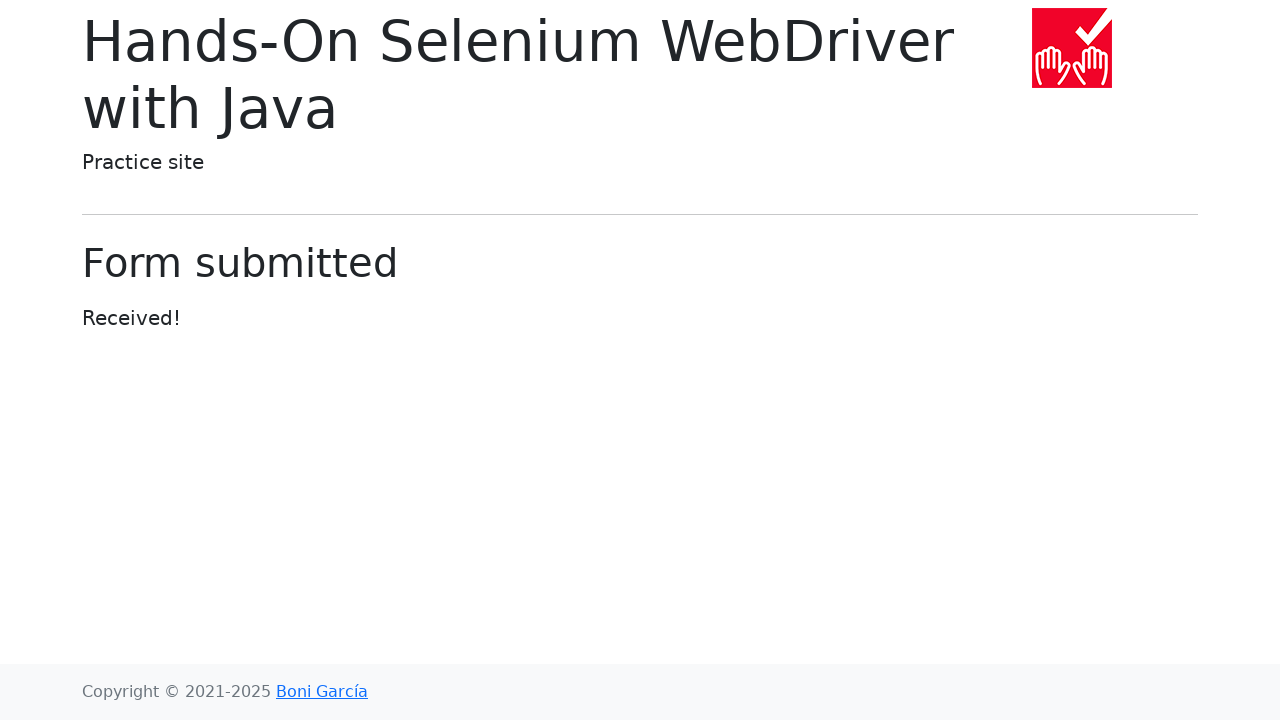

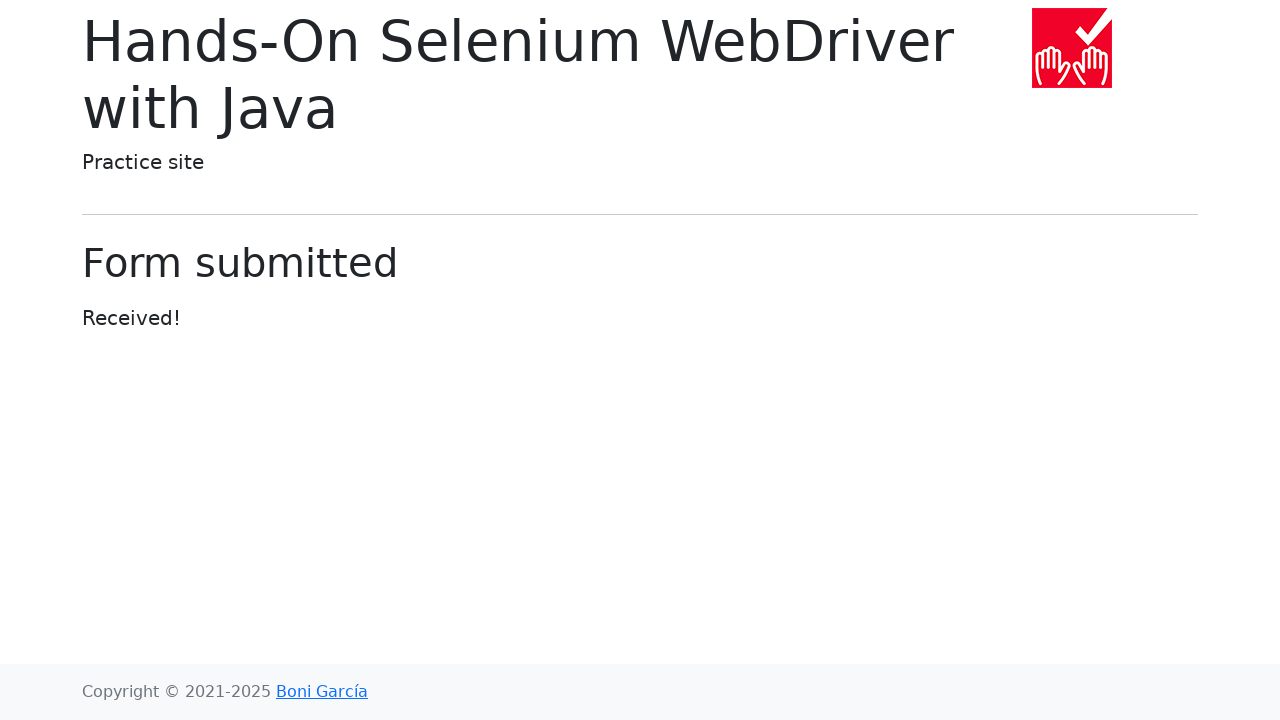